Tests that todo data persists after page reload

Starting URL: https://demo.playwright.dev/todomvc

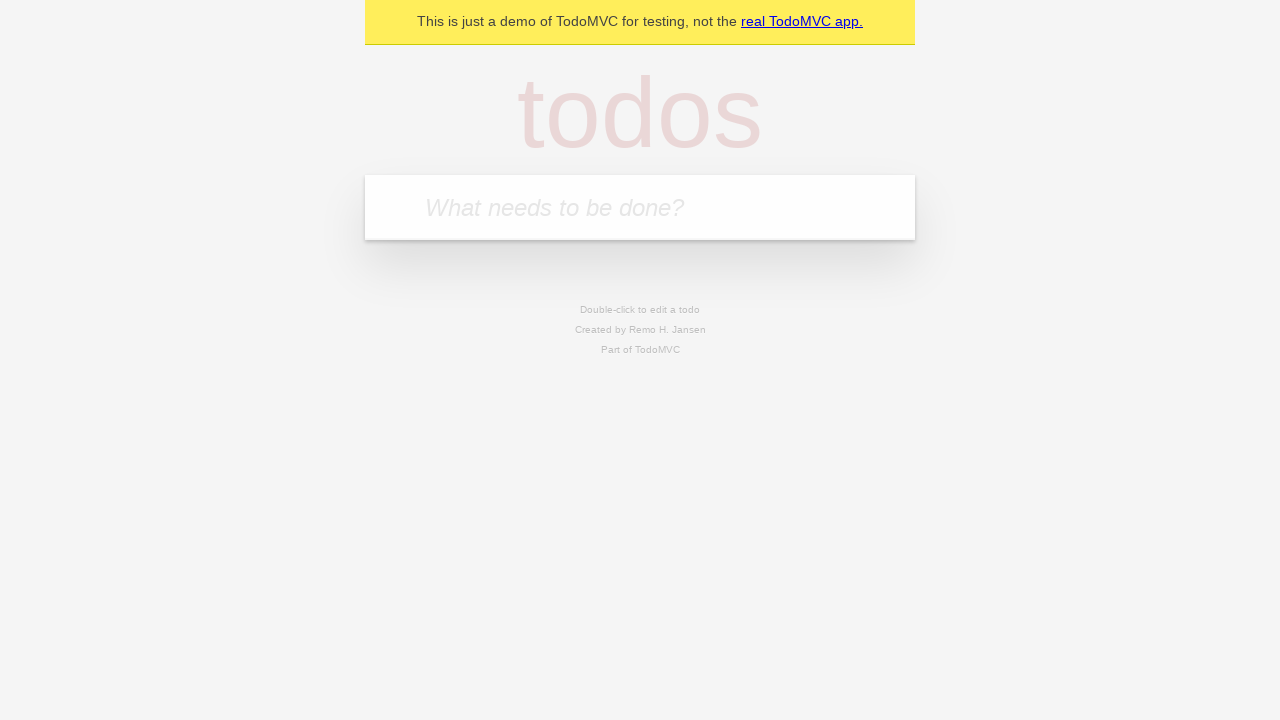

Filled todo input with 'buy some cheese' on internal:attr=[placeholder="What needs to be done?"i]
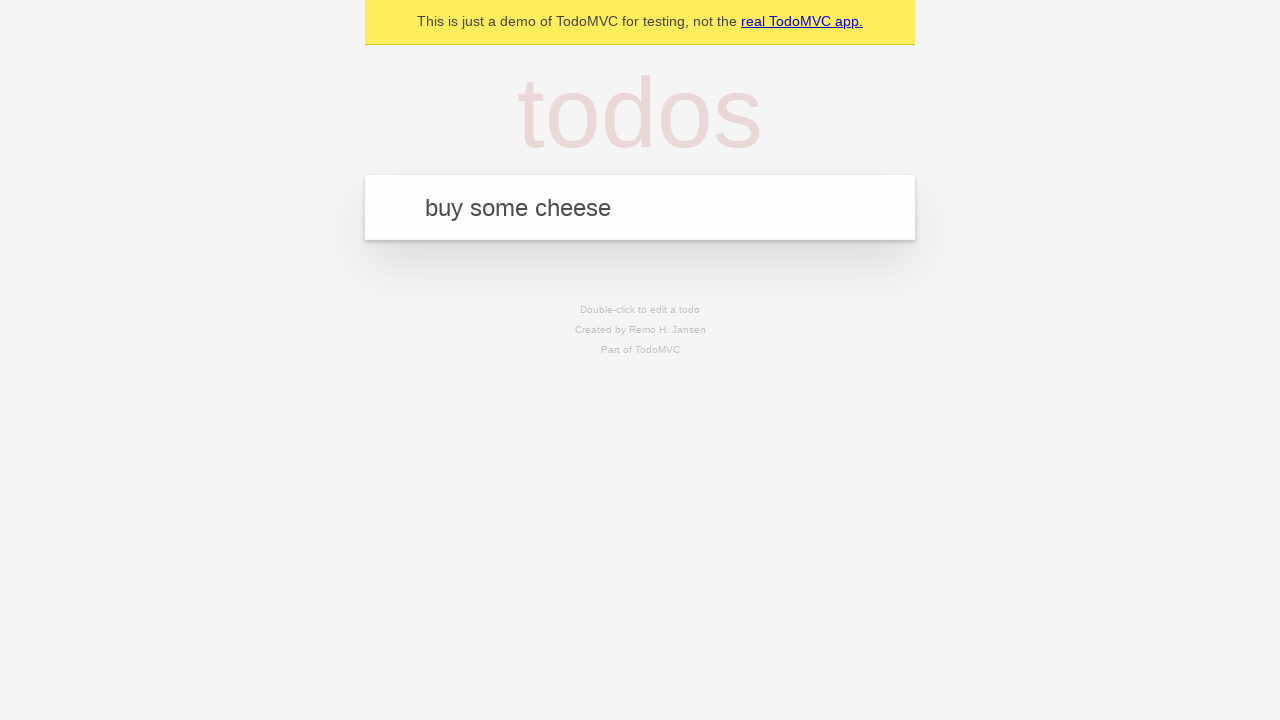

Pressed Enter to create first todo item on internal:attr=[placeholder="What needs to be done?"i]
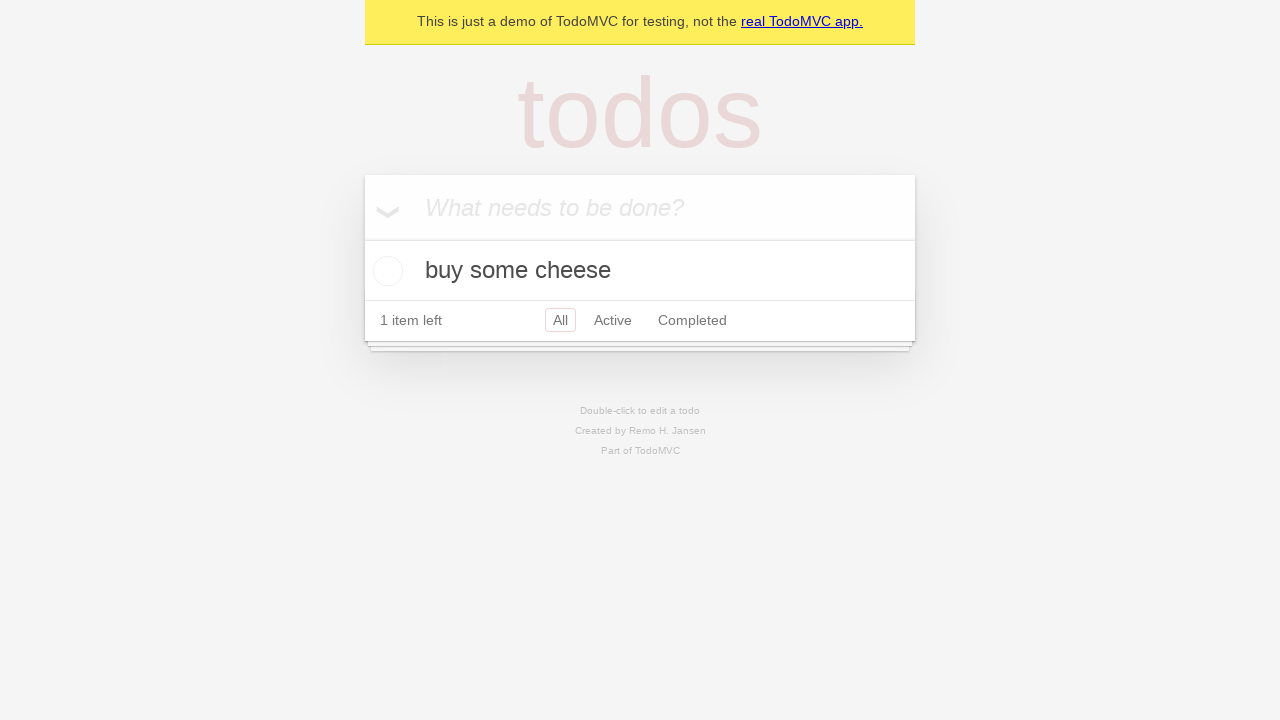

Filled todo input with 'feed the cat' on internal:attr=[placeholder="What needs to be done?"i]
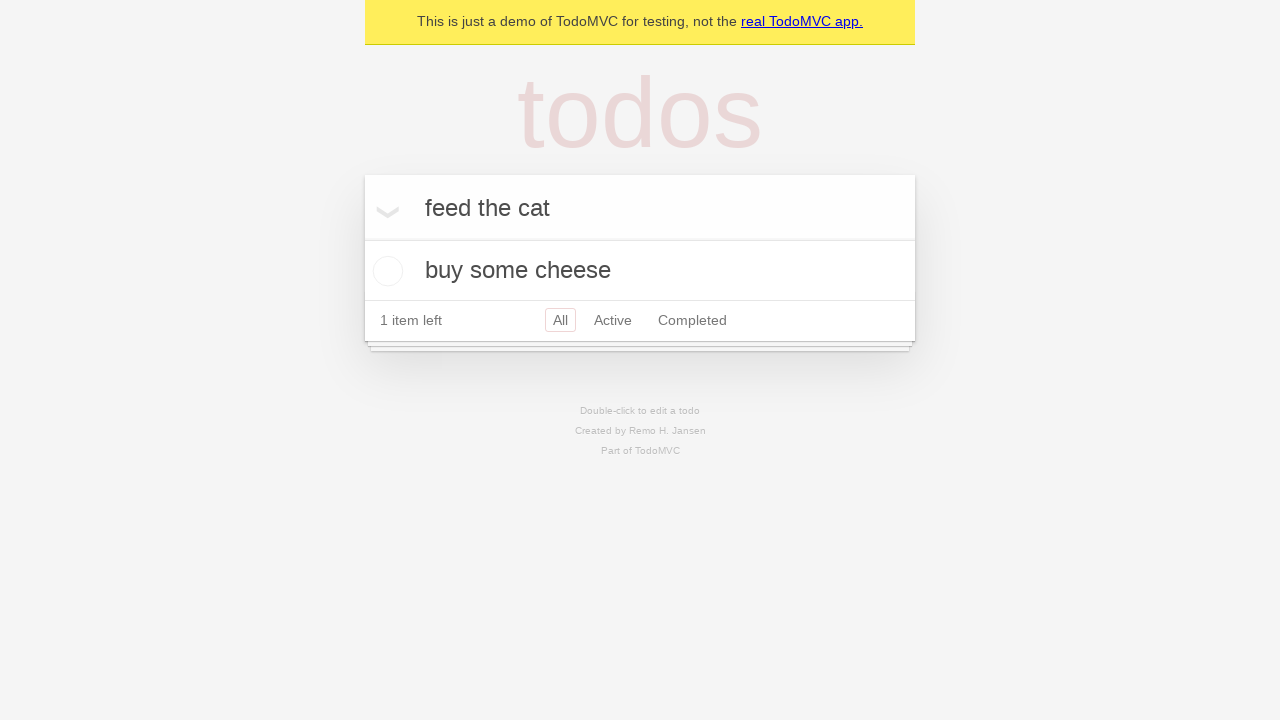

Pressed Enter to create second todo item on internal:attr=[placeholder="What needs to be done?"i]
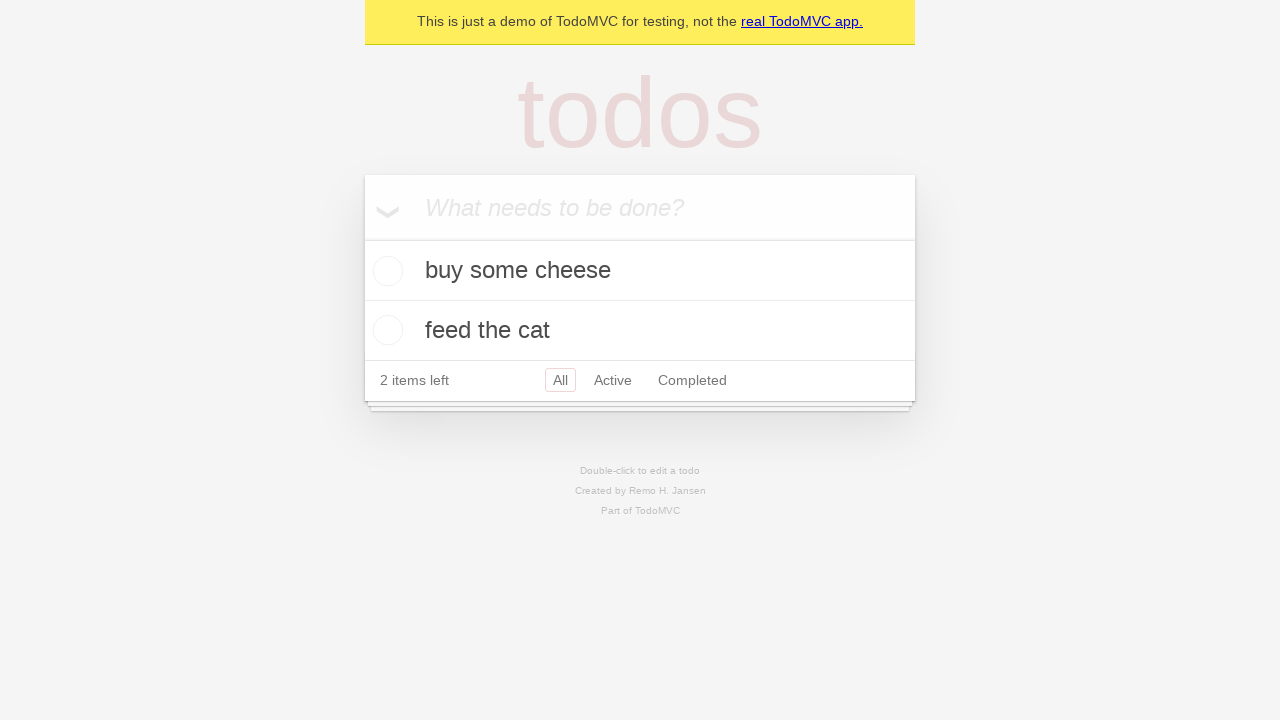

Waited for todo items to appear
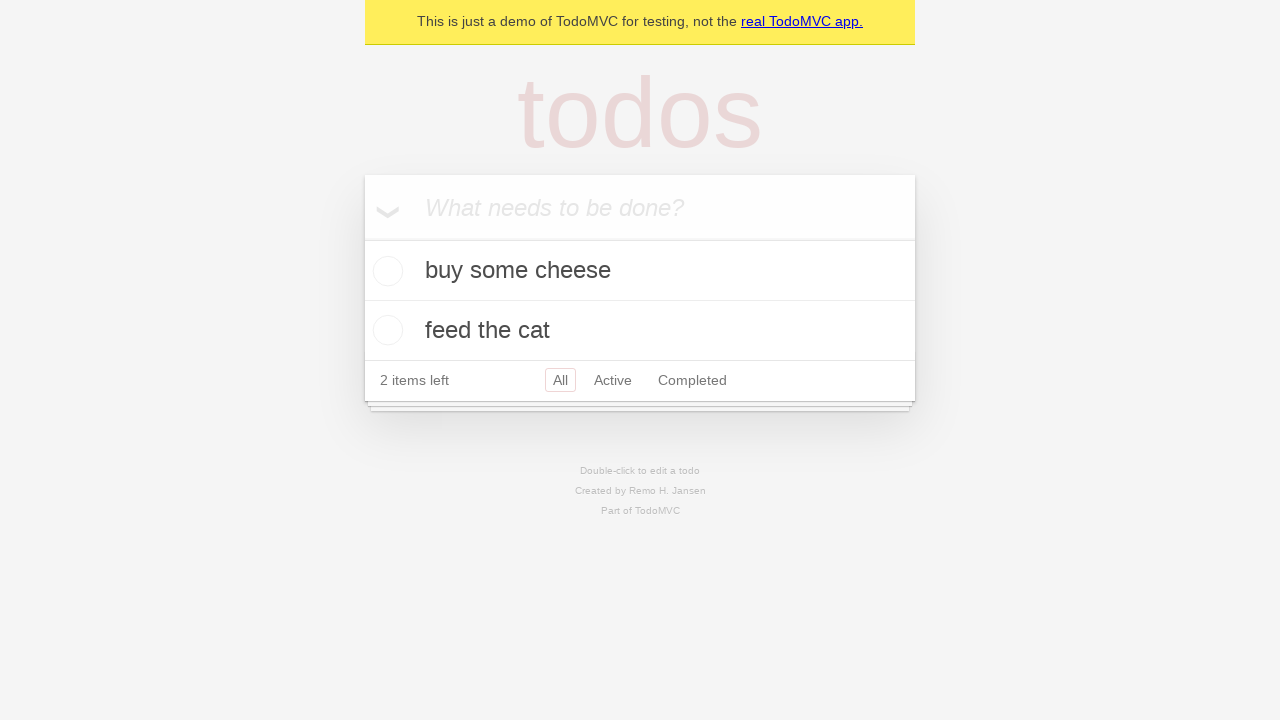

Retrieved all todo items
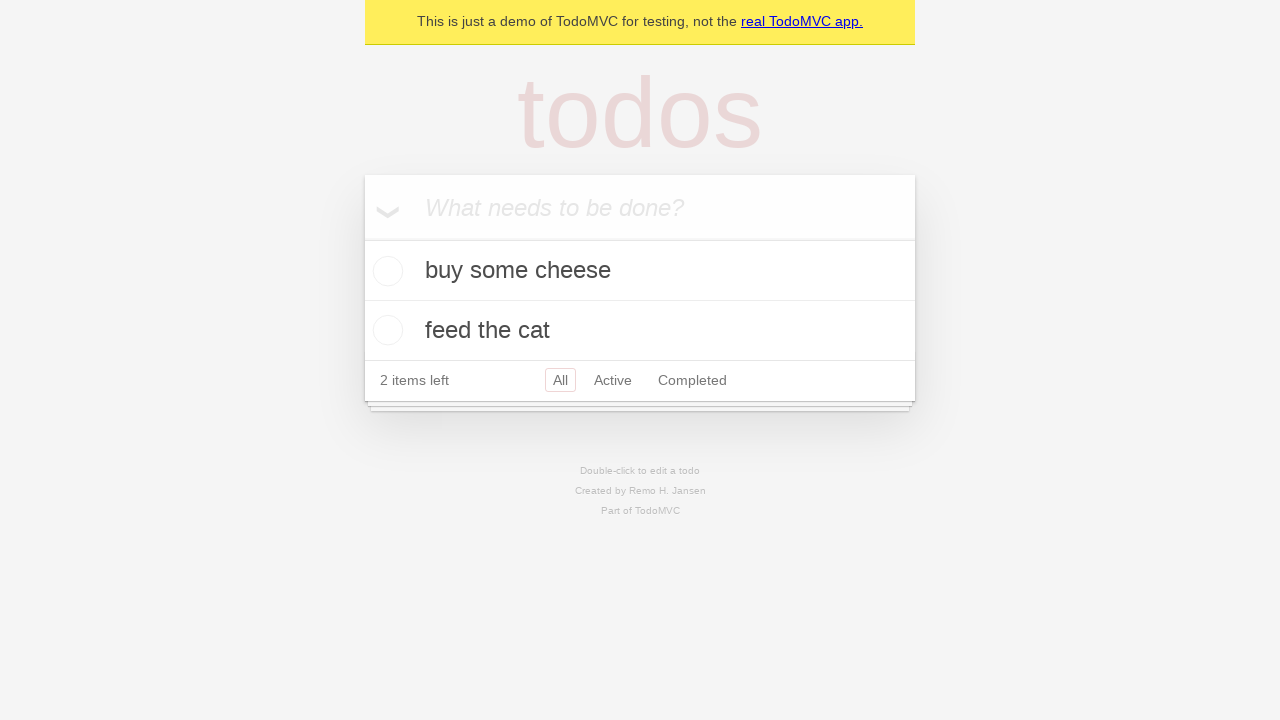

Located checkbox for first todo item
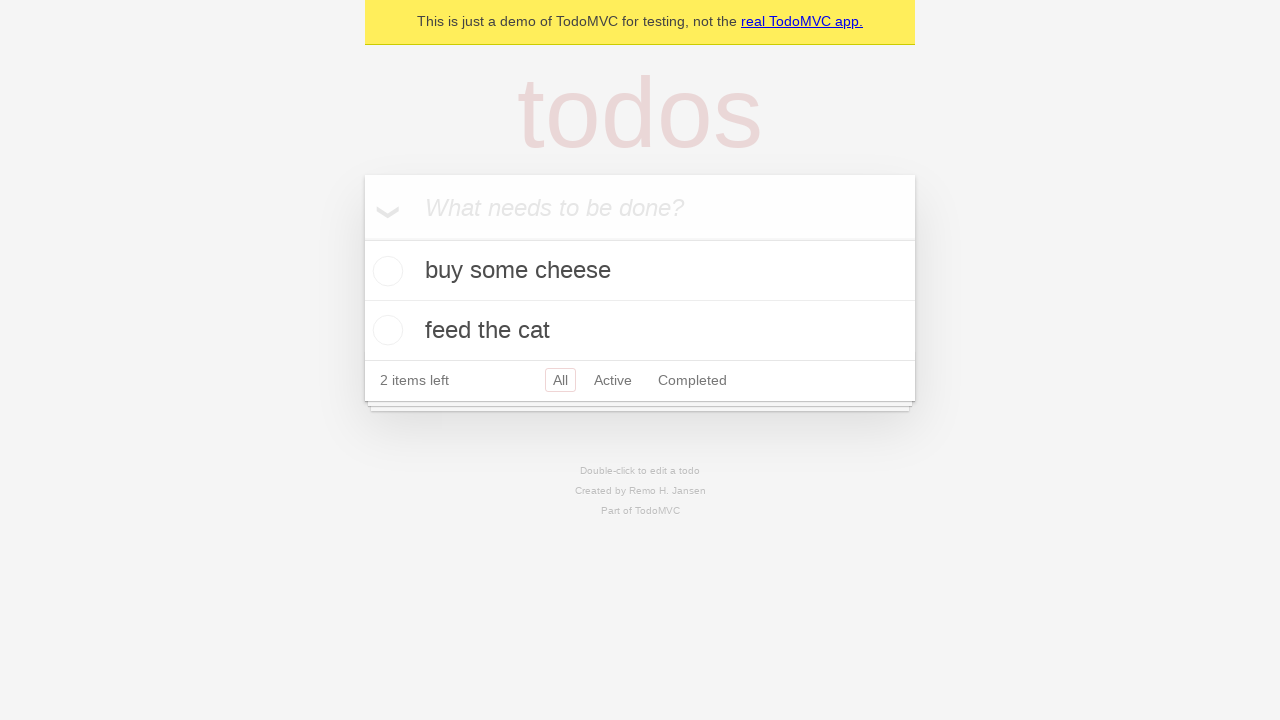

Checked the first todo item at (385, 271) on internal:testid=[data-testid="todo-item"s] >> nth=0 >> internal:role=checkbox
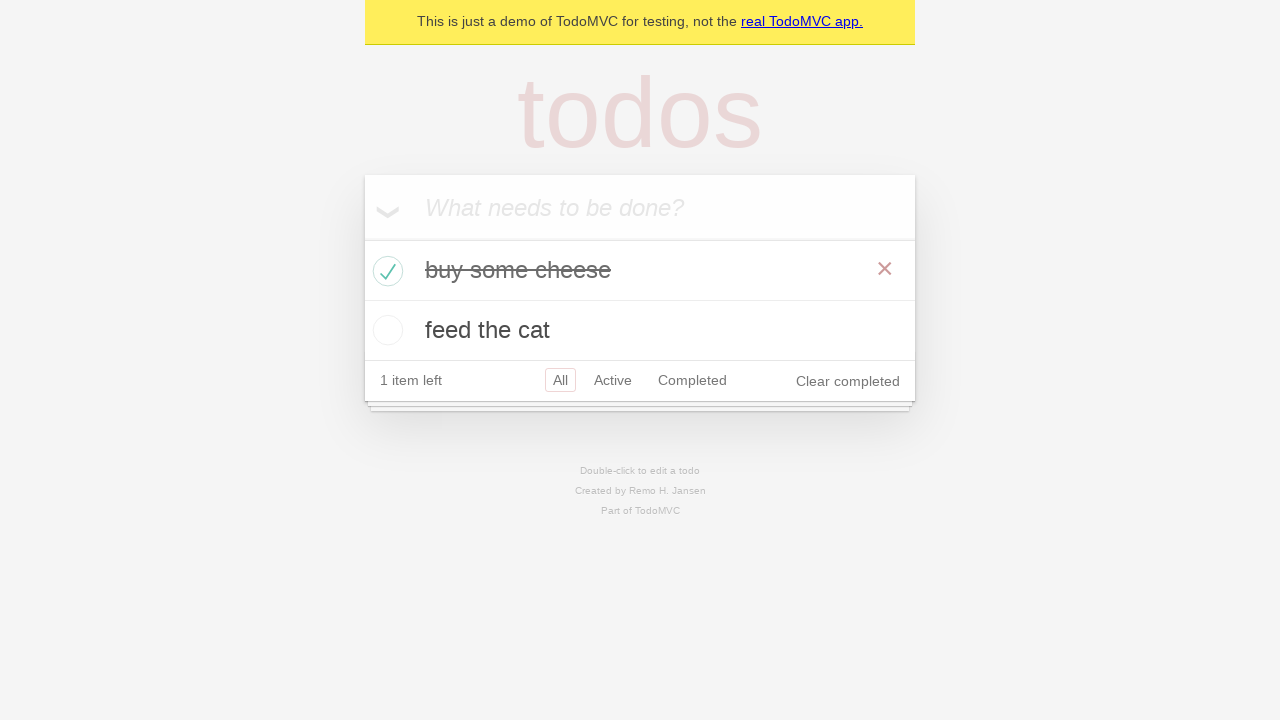

Reloaded the page to test data persistence
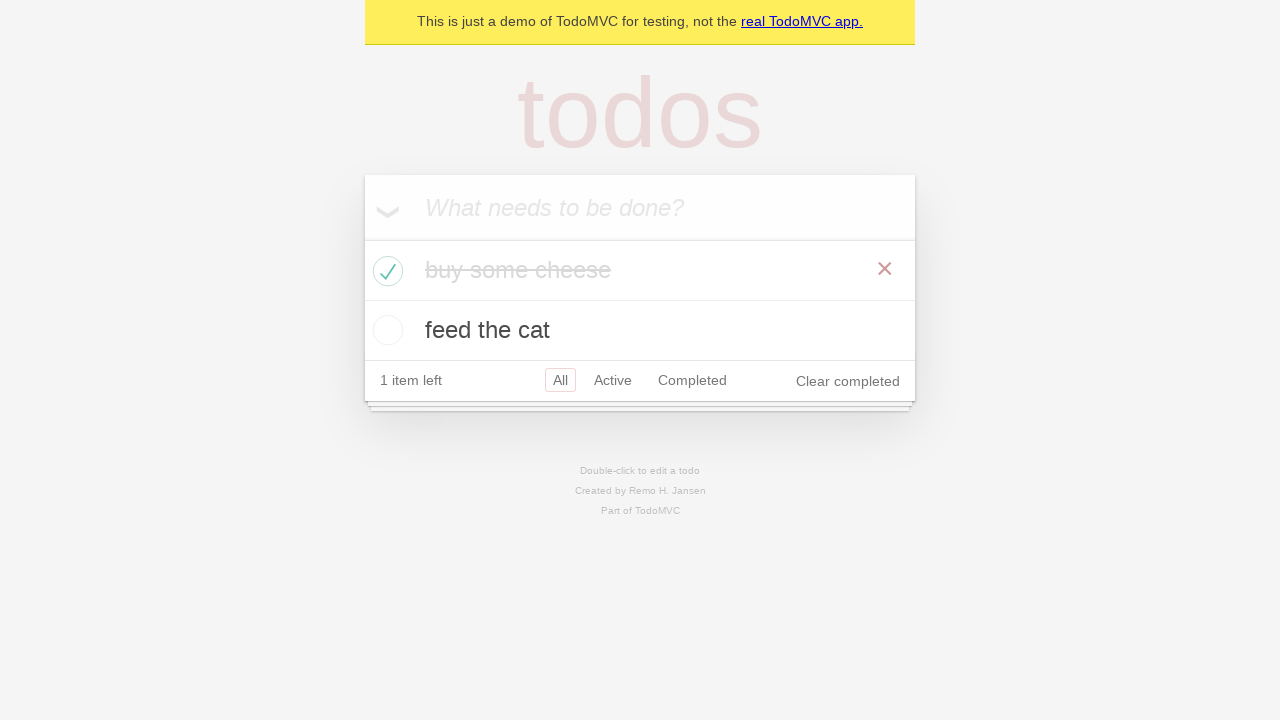

Waited for todo items to reload after page refresh
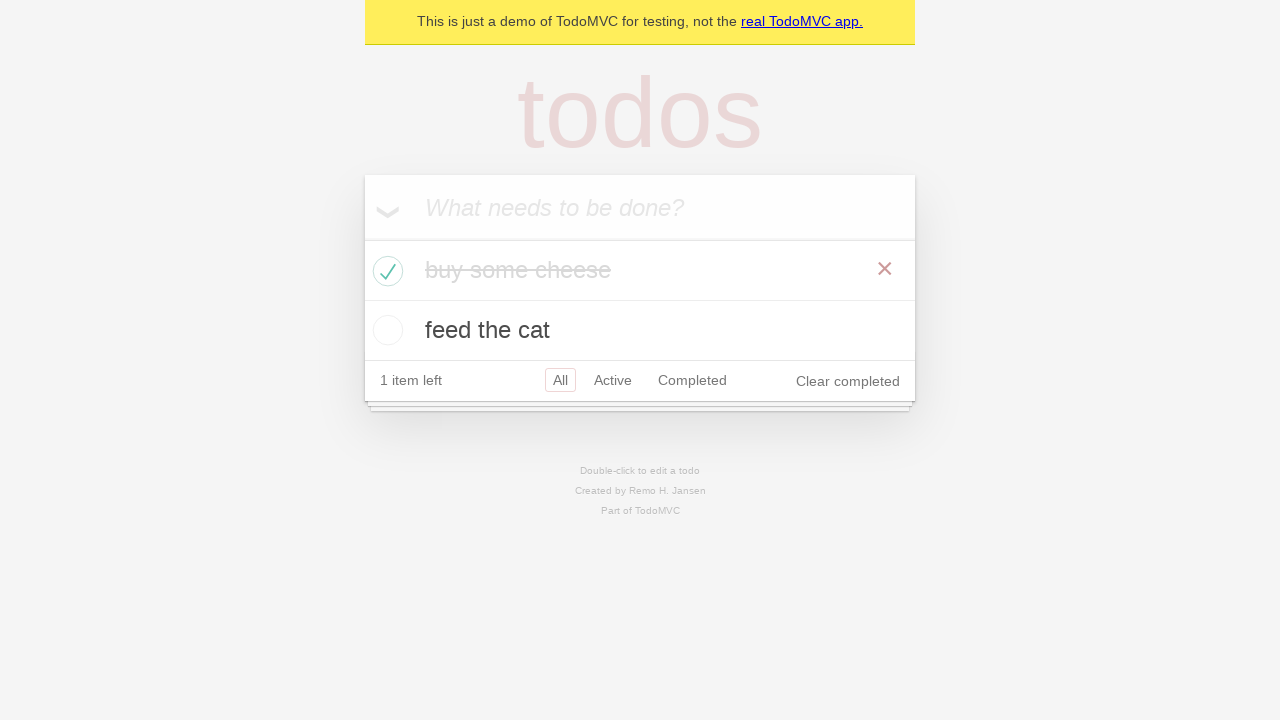

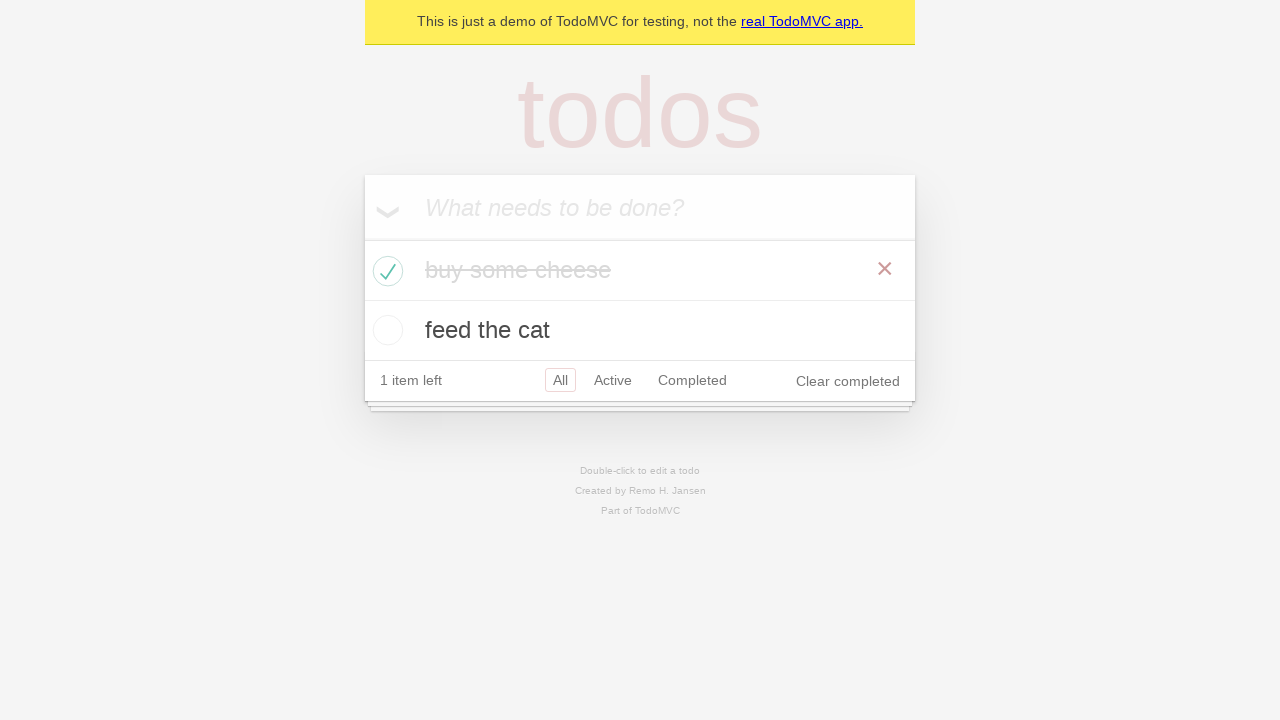